Tests that clicking the enable button enables a text input field, then types text into it and verifies the URL remains unchanged

Starting URL: https://www.letskodeit.com/practice

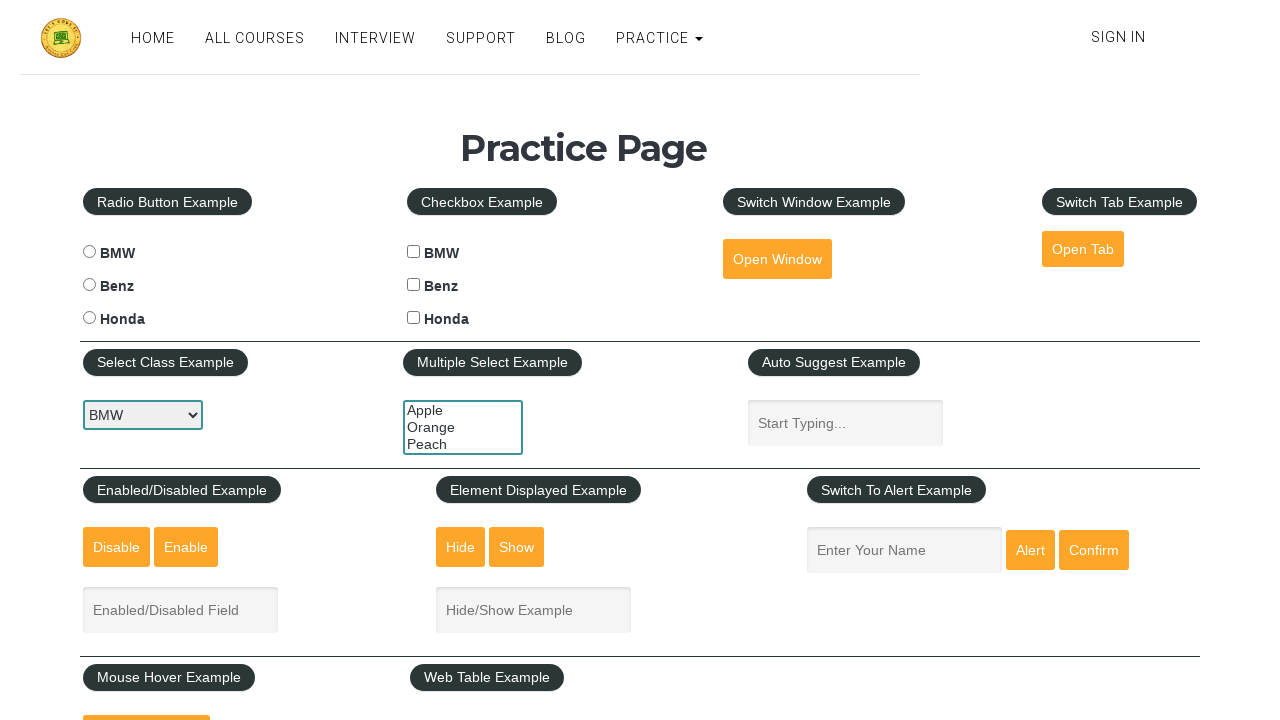

Clicked the enable button to enable the text input field at (186, 547) on #enabled-button
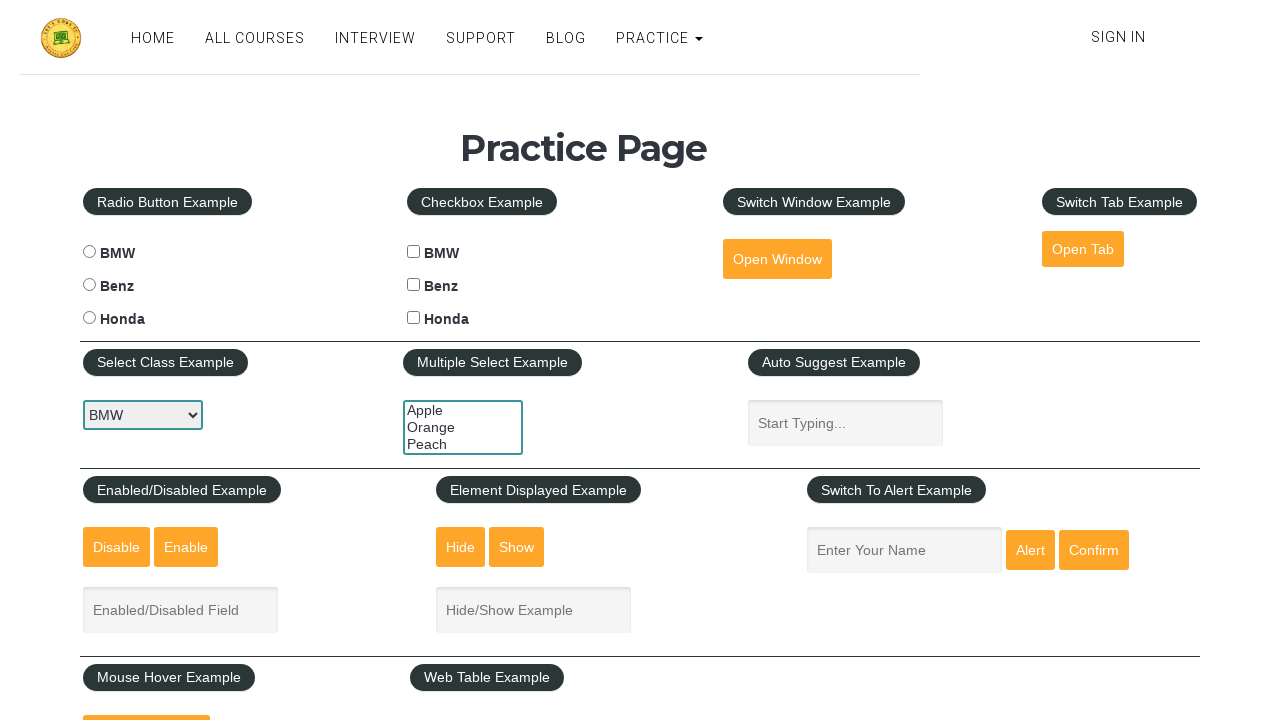

Waited for the text input field to be enabled
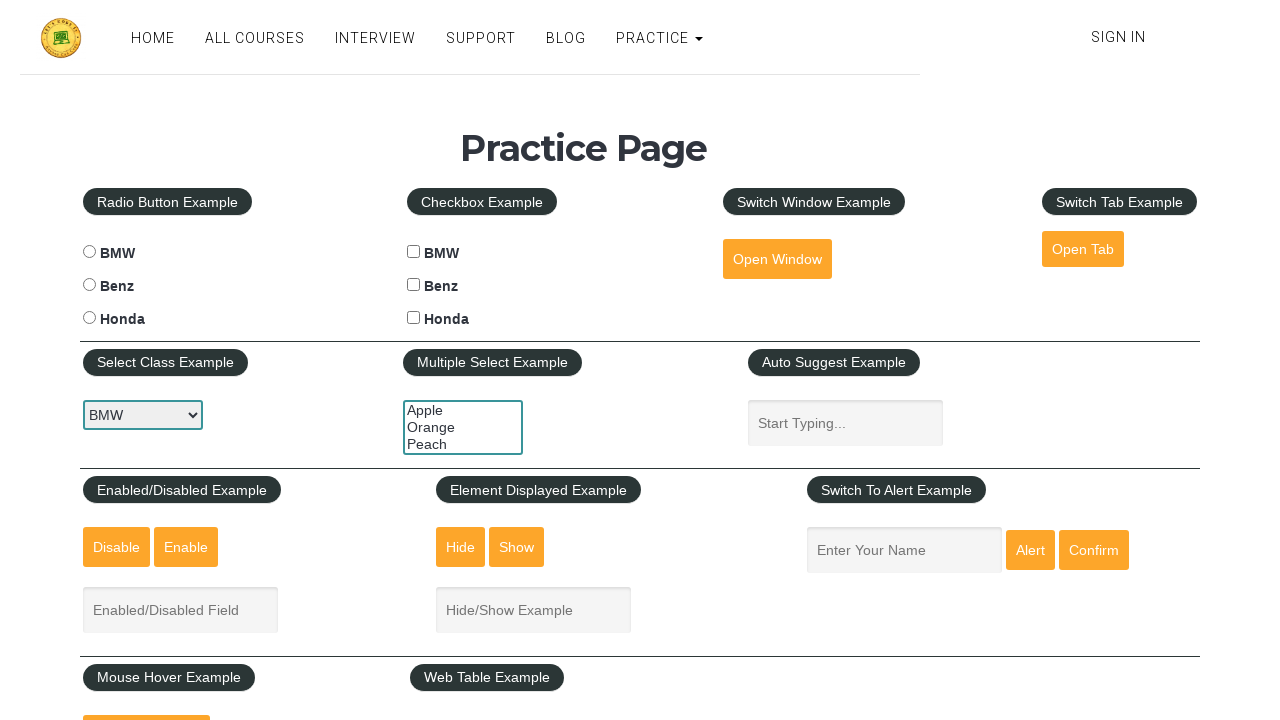

Typed 'My Name is Brita.' into the enabled text input field on #enabled-example-input
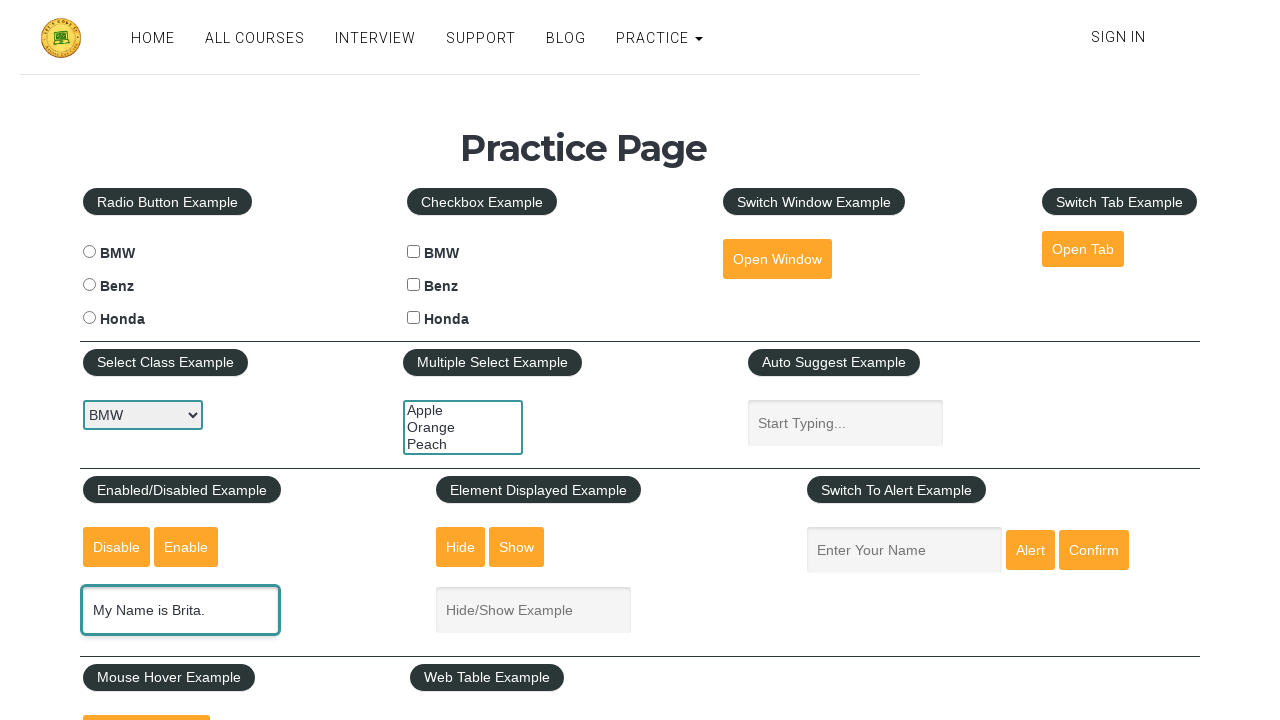

Verified that the URL remained unchanged at https://www.letskodeit.com/practice
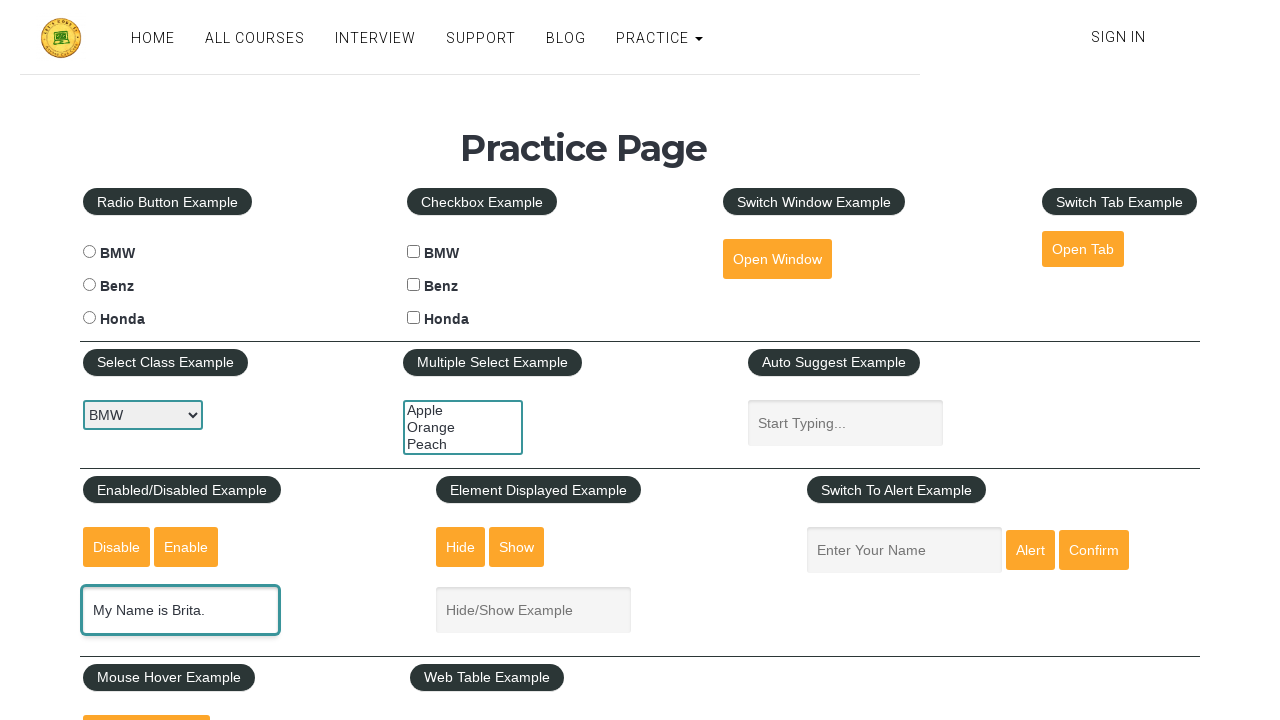

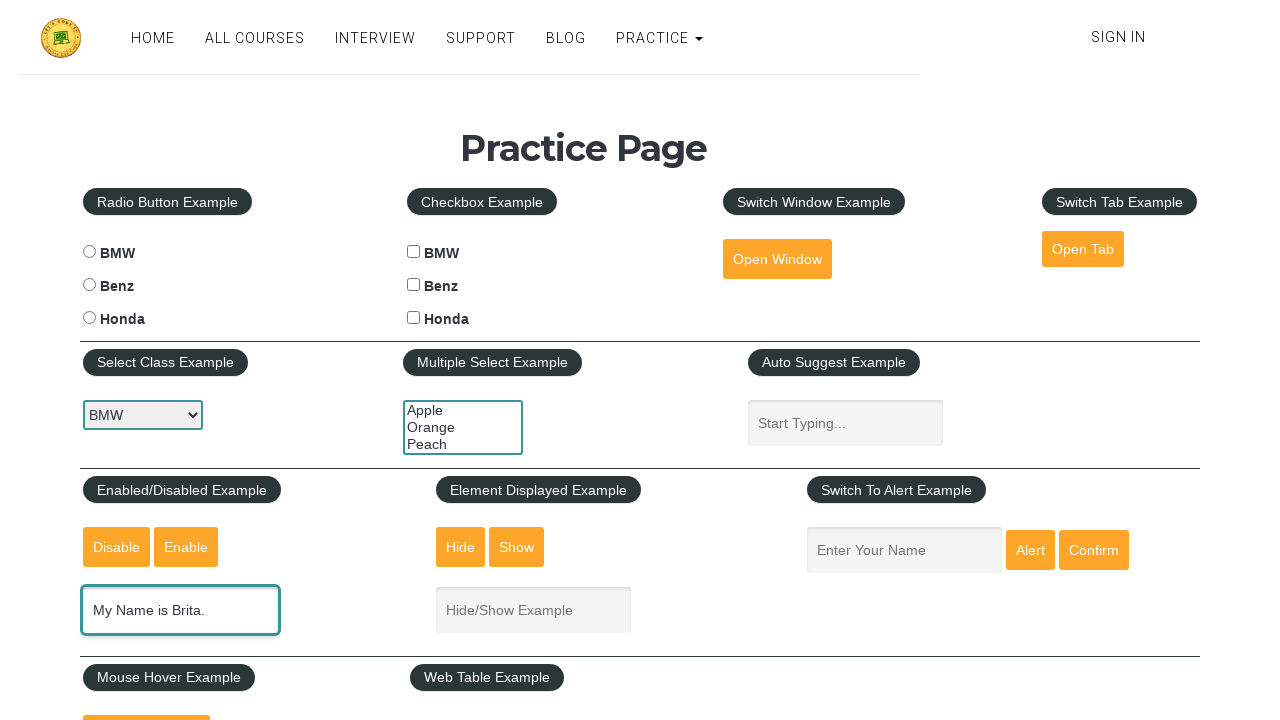